Navigates to the calorie calculator page and verifies the page loads successfully

Starting URL: https://www.calculator.net/calorie-calculator.html

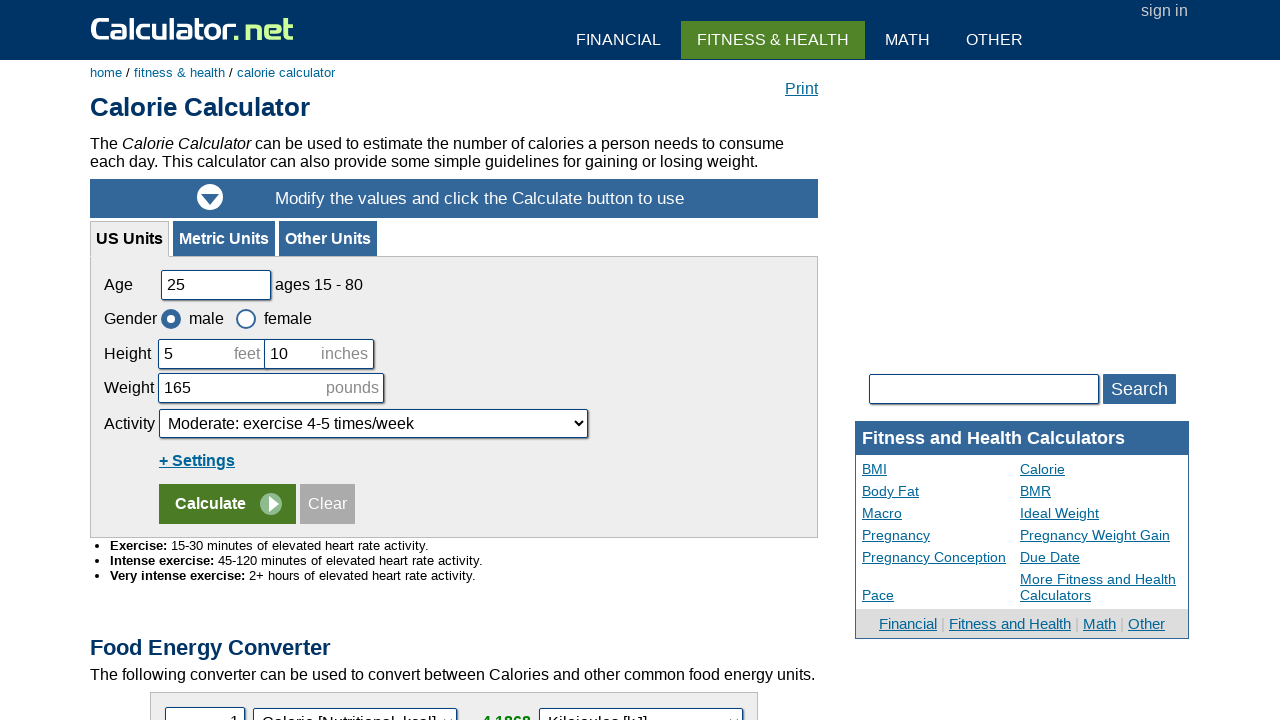

Waited for age input field to load on calorie calculator page
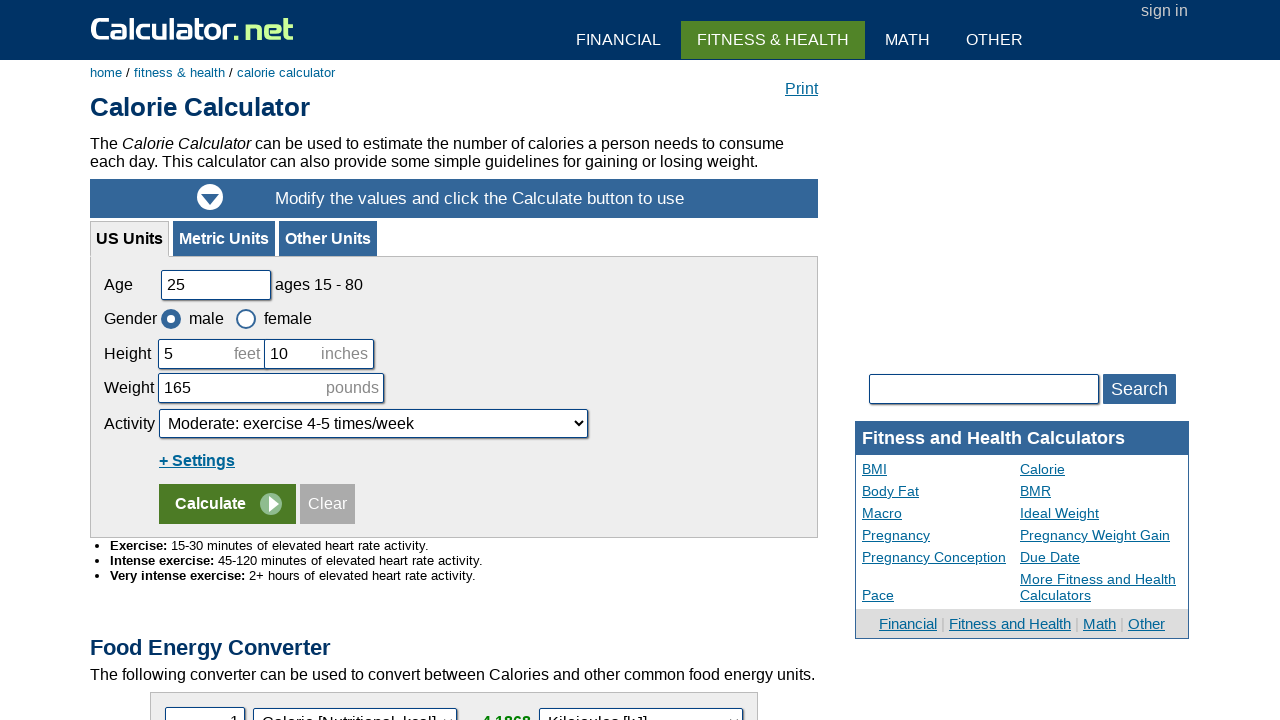

Verified calculator form is visible on the page
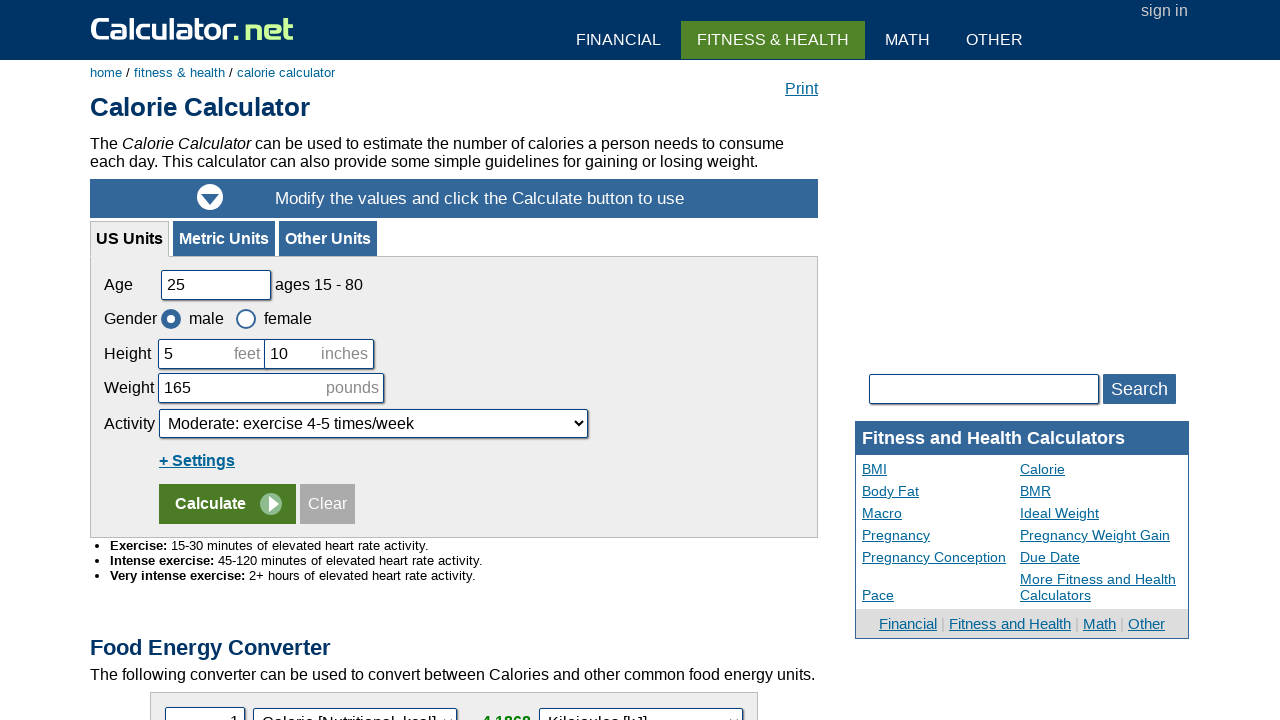

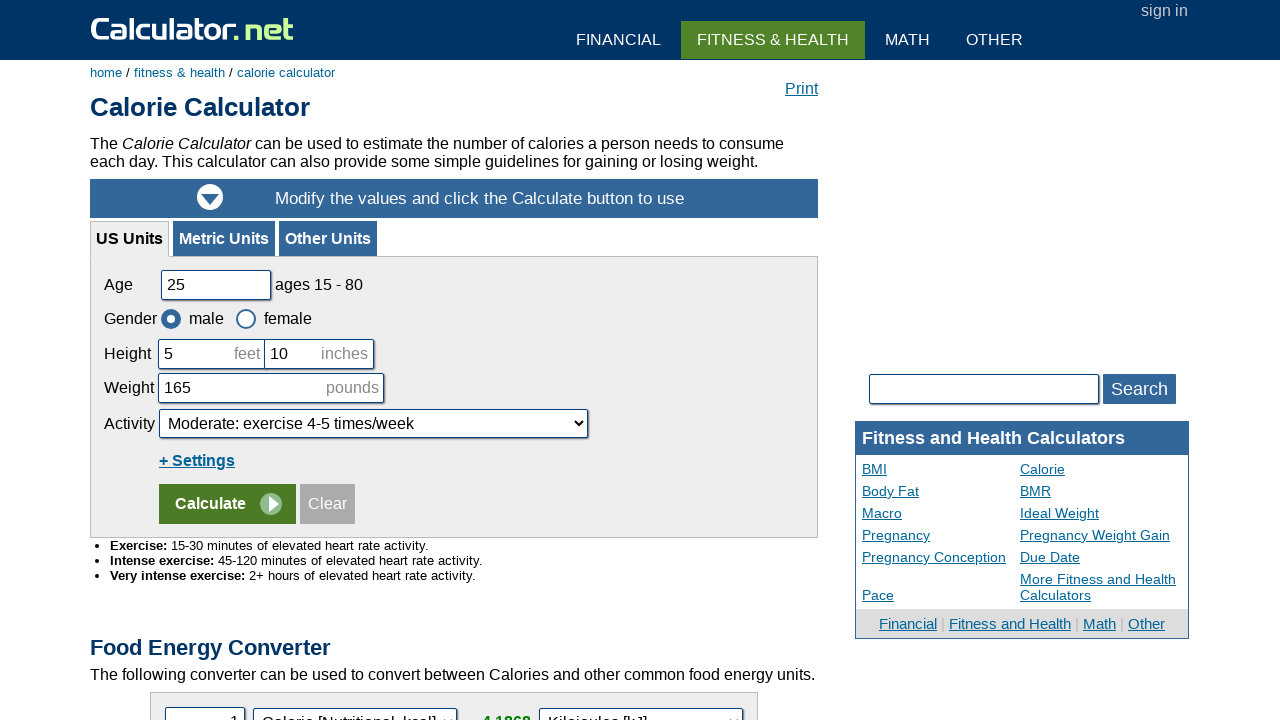